Tests registration form validation by submitting empty form and verifying error messages for all required fields

Starting URL: https://alada.vn/tai-khoan/dang-ky.html

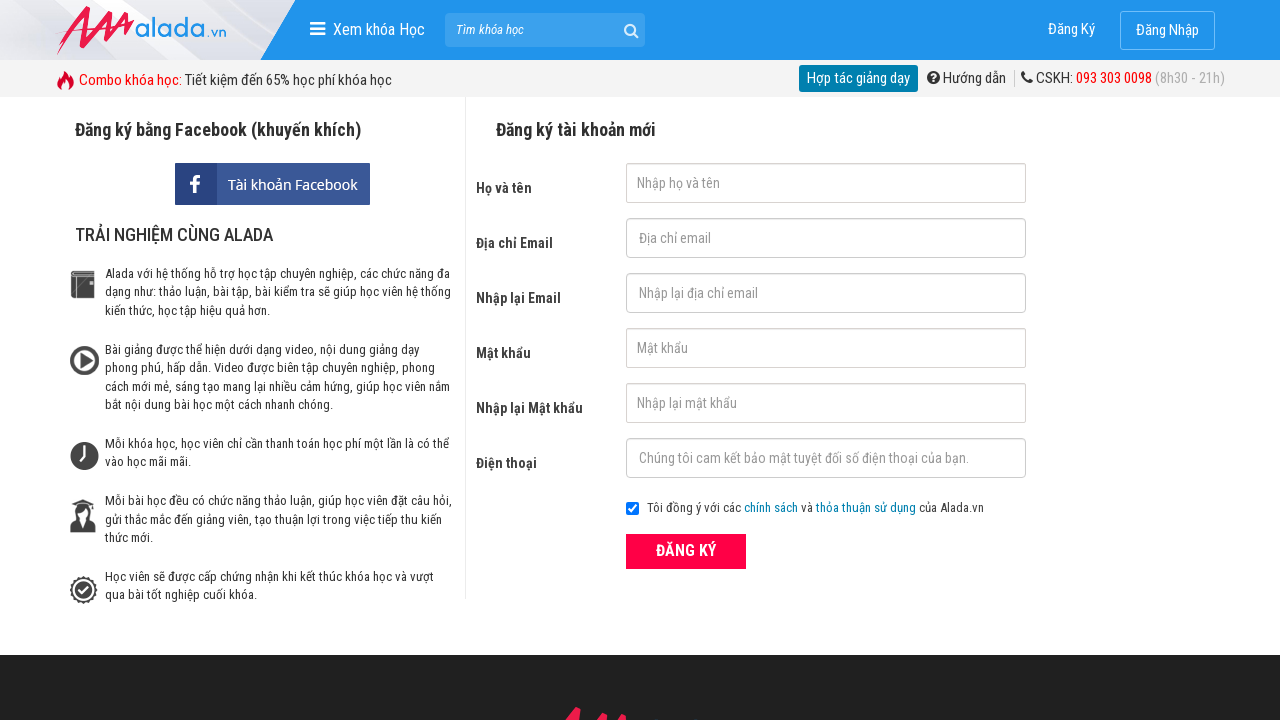

Navigated to registration page
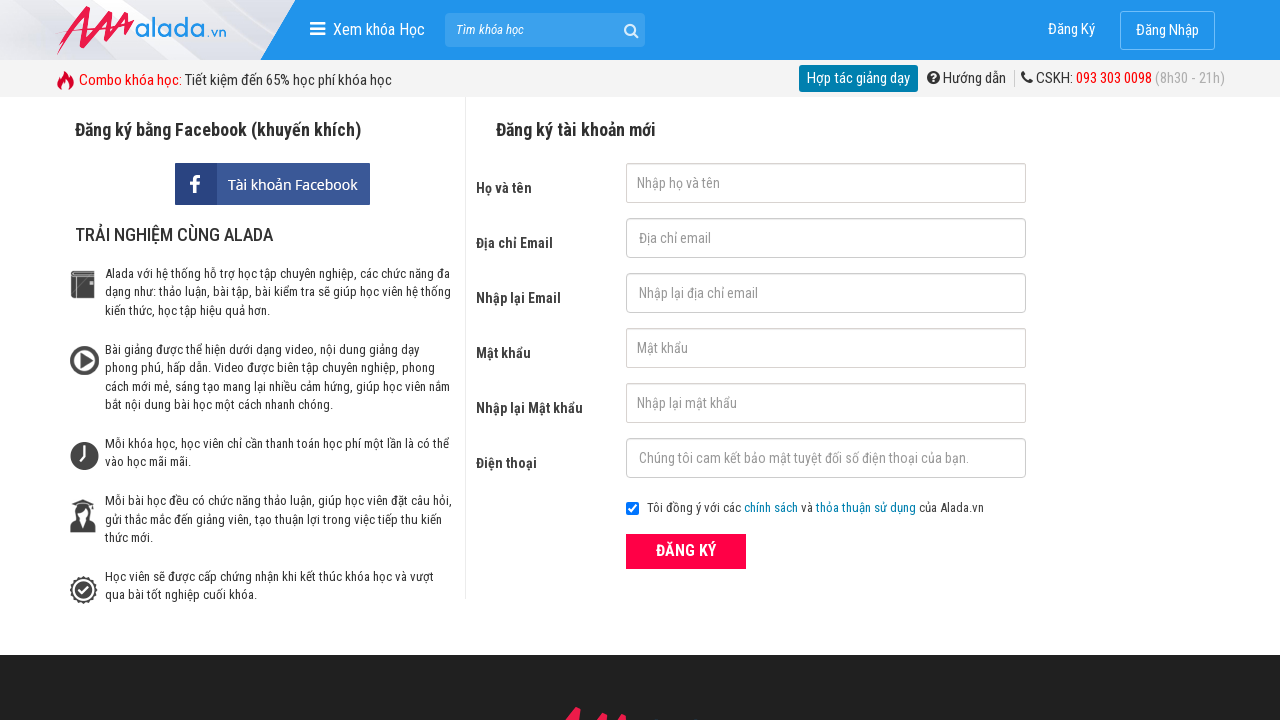

Clicked ĐĂNG KÝ (Register) button without filling any fields at (686, 551) on xpath=//div[contains(@class,'frmRegister')]//button[text()='ĐĂNG KÝ']
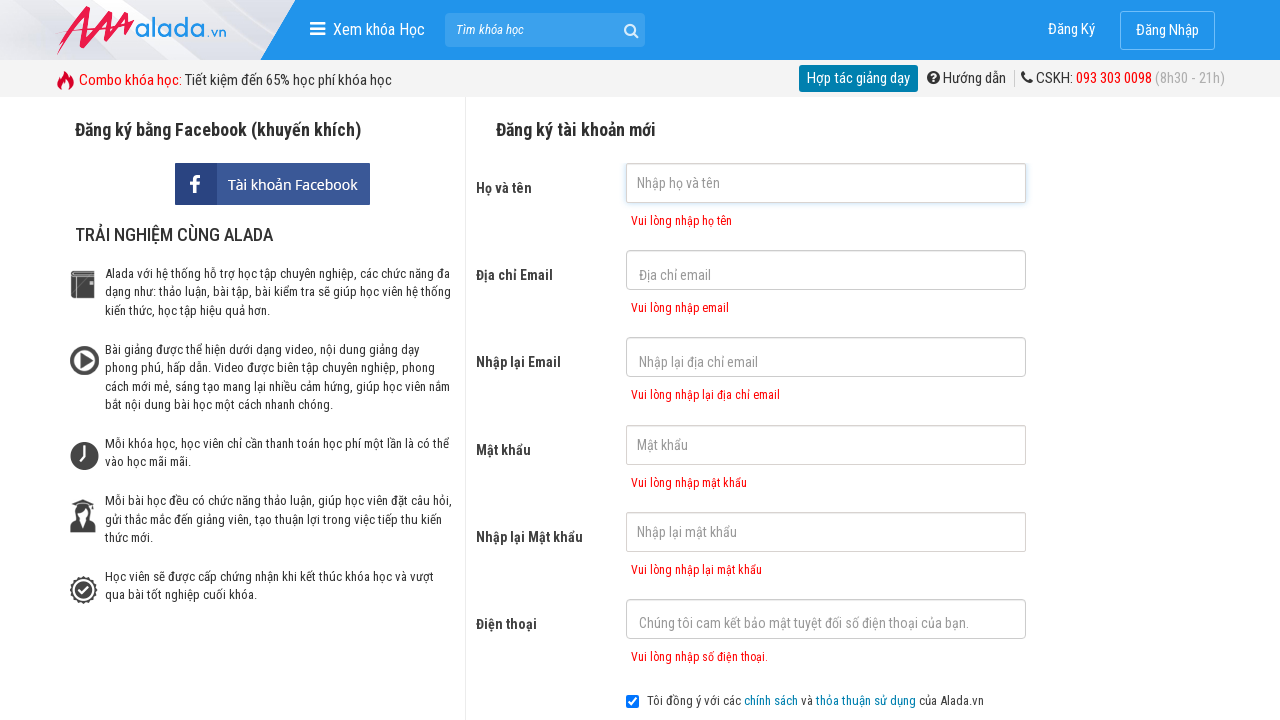

Error message for First Name field appeared
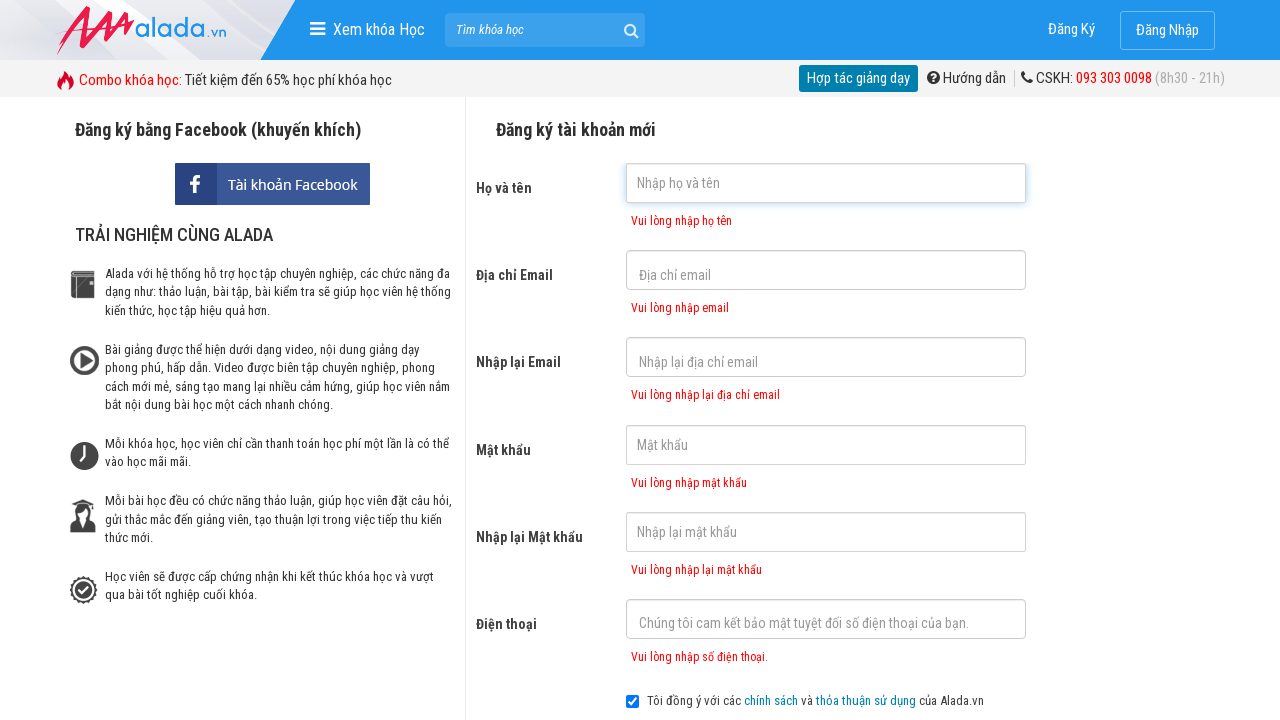

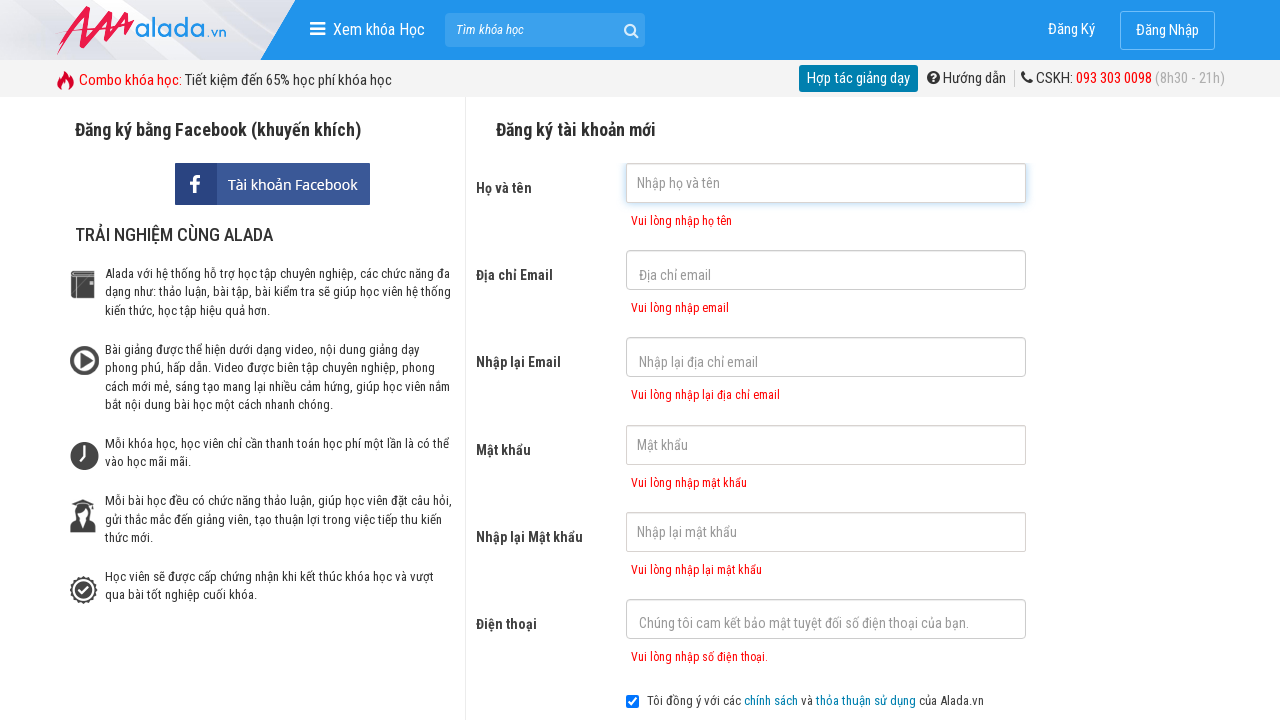